Comprehensive form automation test that interacts with various form elements including radio buttons, checkboxes, single and multi-select dropdowns, and multiple date pickers on a test automation practice page

Starting URL: https://testautomationpractice.blogspot.com/

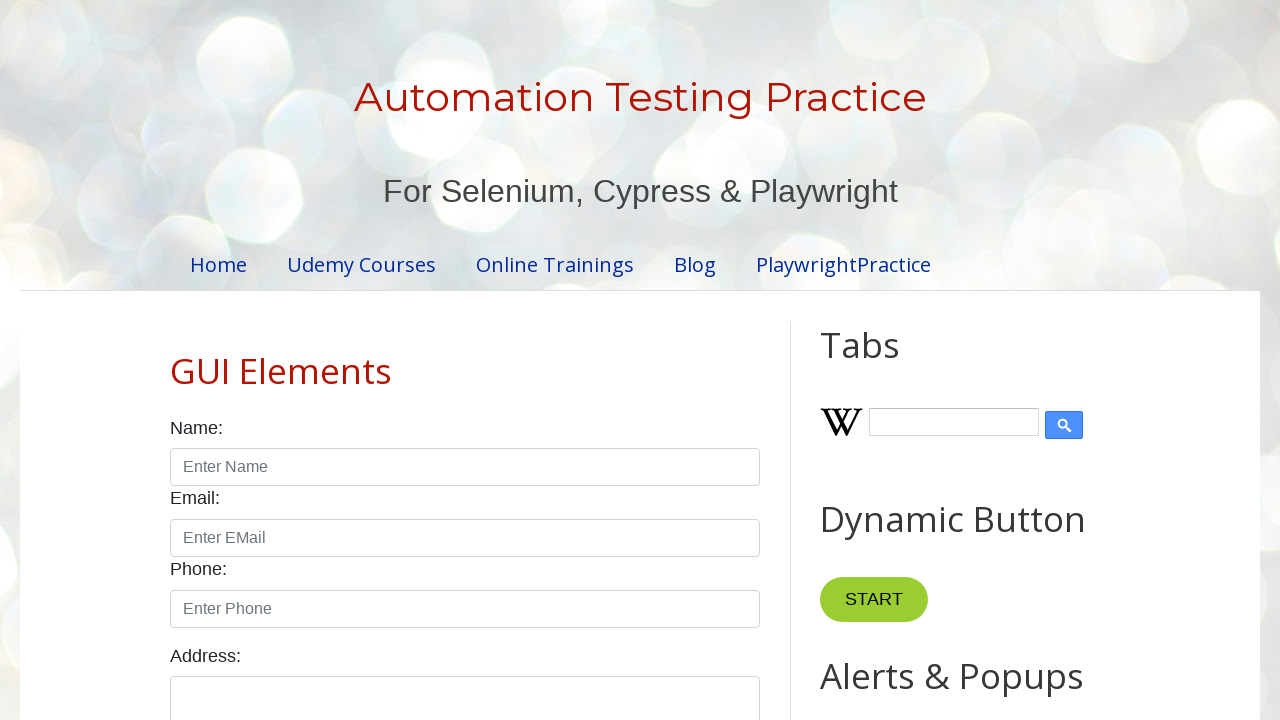

Clicked female radio button at (250, 360) on #female
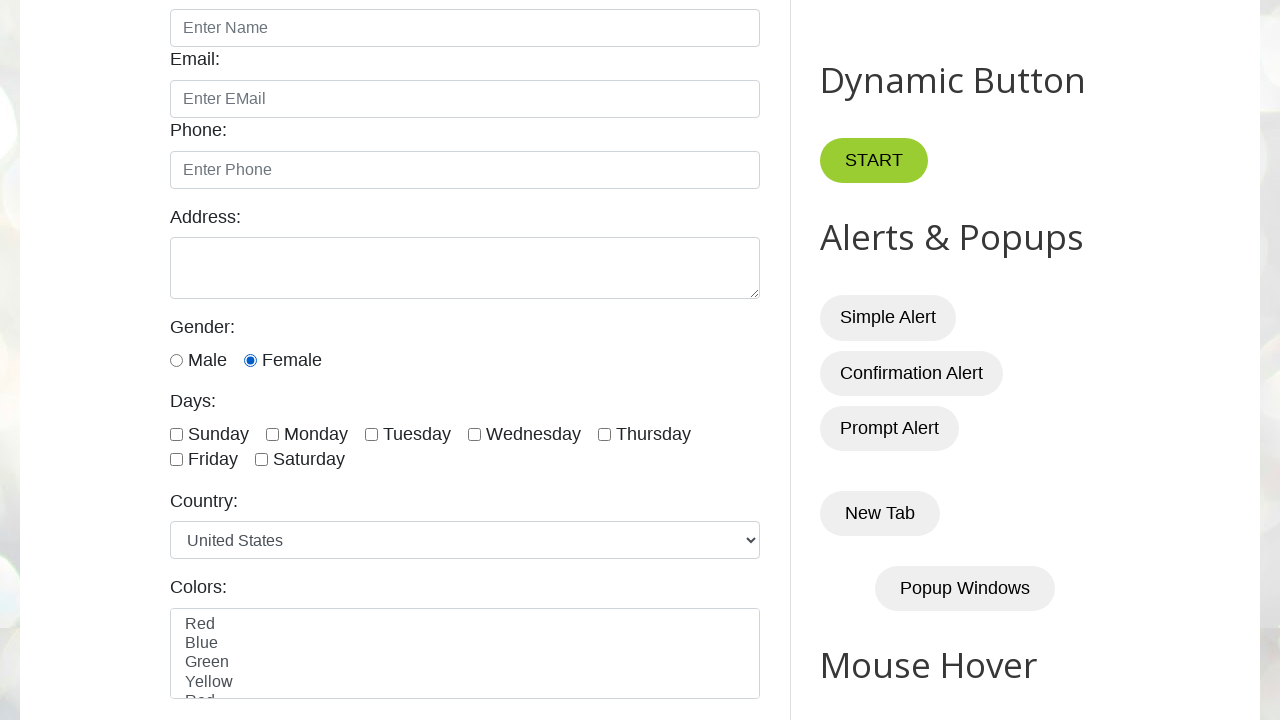

Clicked Sunday checkbox at (176, 434) on #sunday
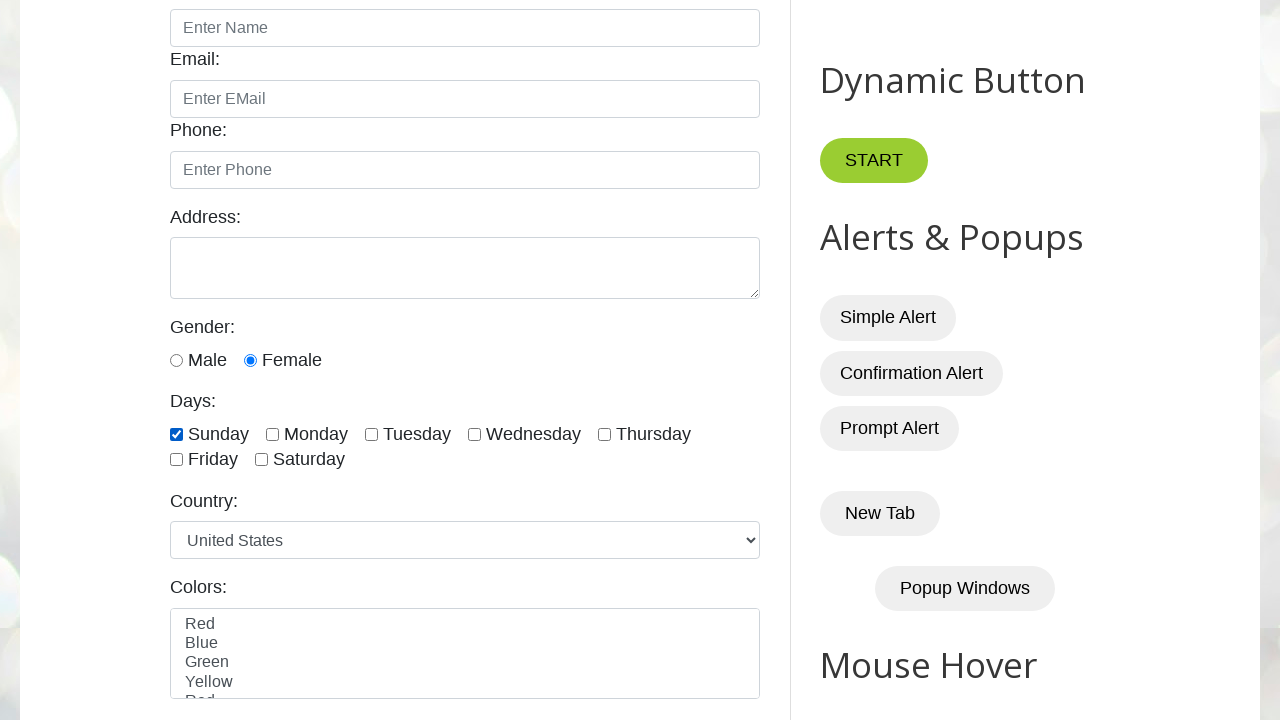

Clicked Wednesday checkbox at (474, 434) on #wednesday
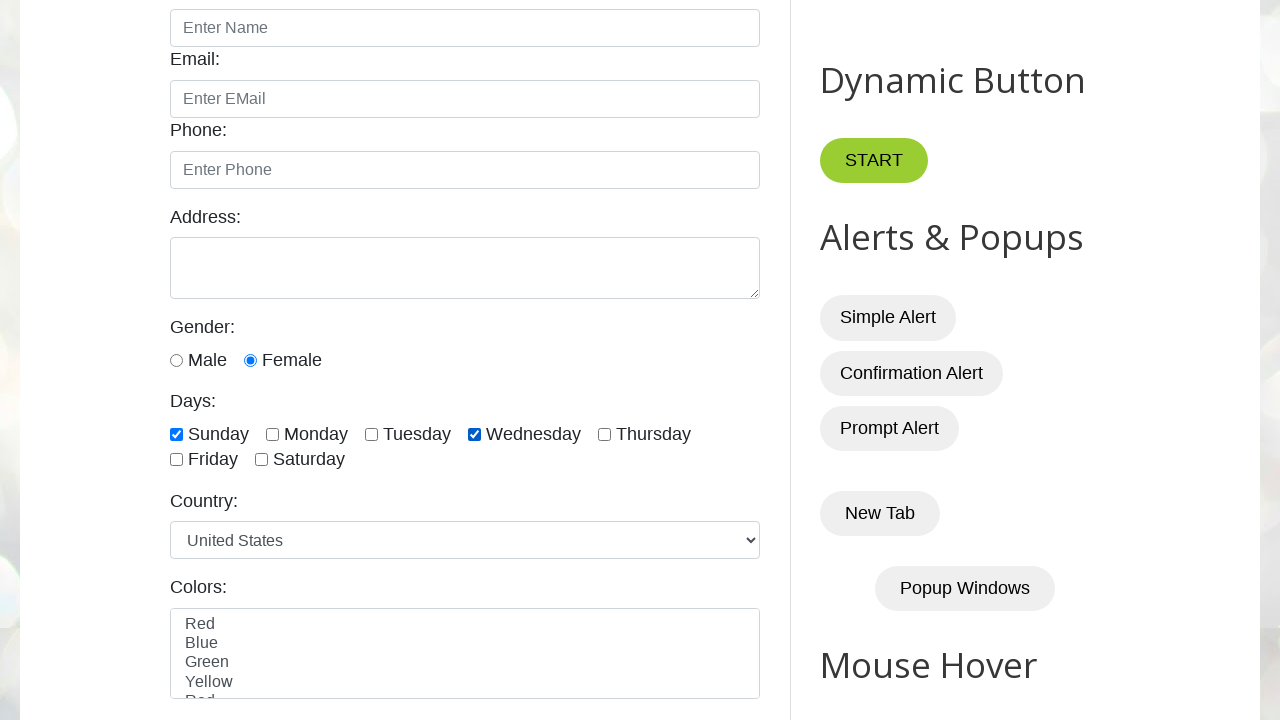

Clicked Saturday checkbox at (262, 460) on #saturday
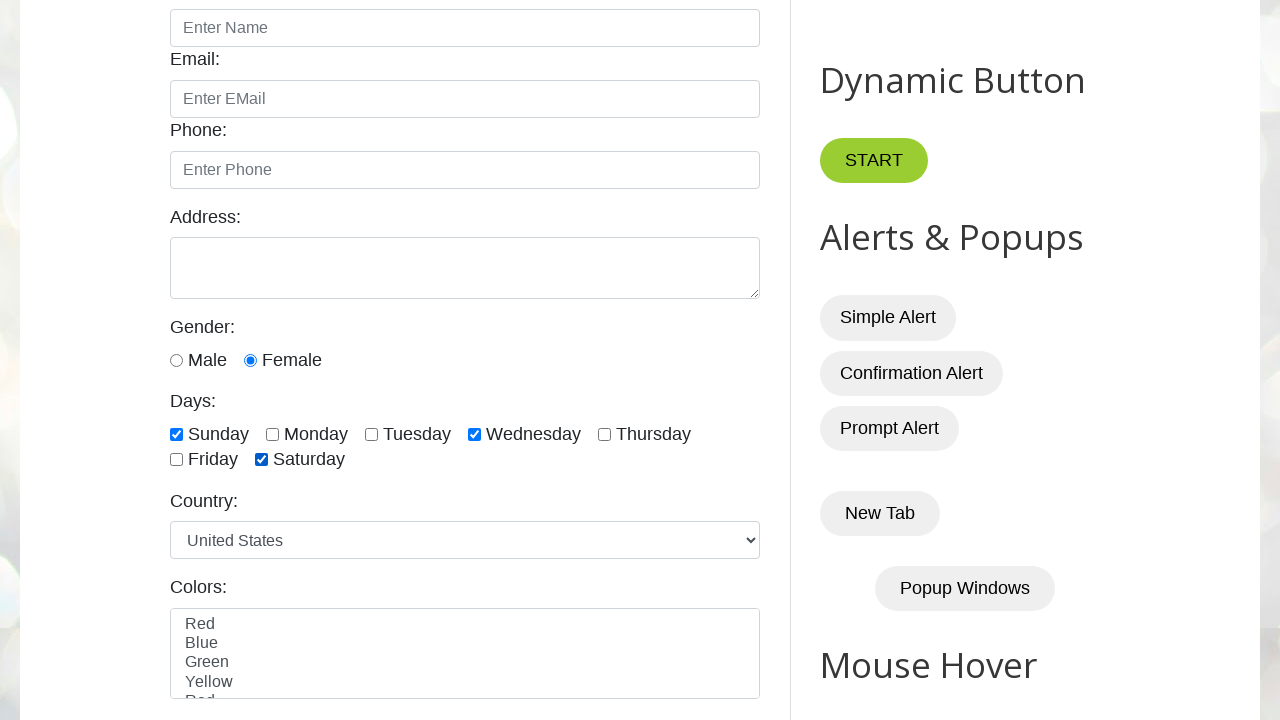

Selected 'United Kingdom' from country dropdown on #country
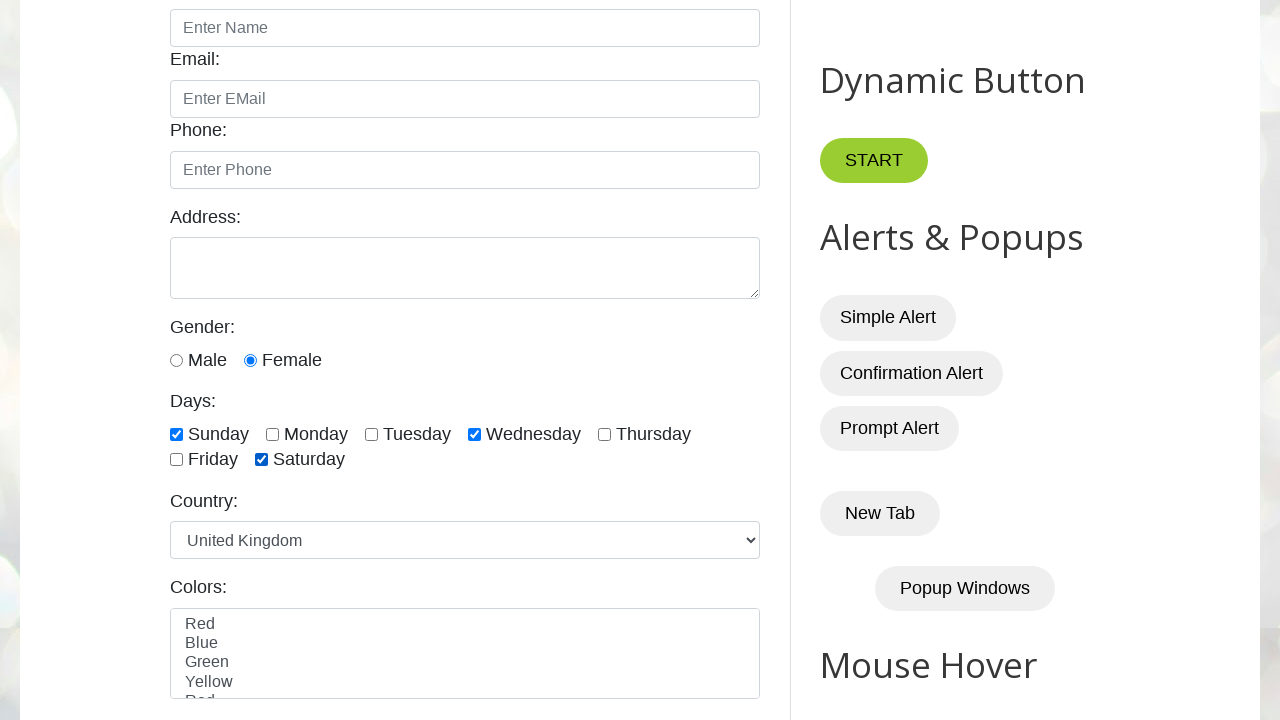

Selected multiple colors: White, Green, Red, Blue on #colors
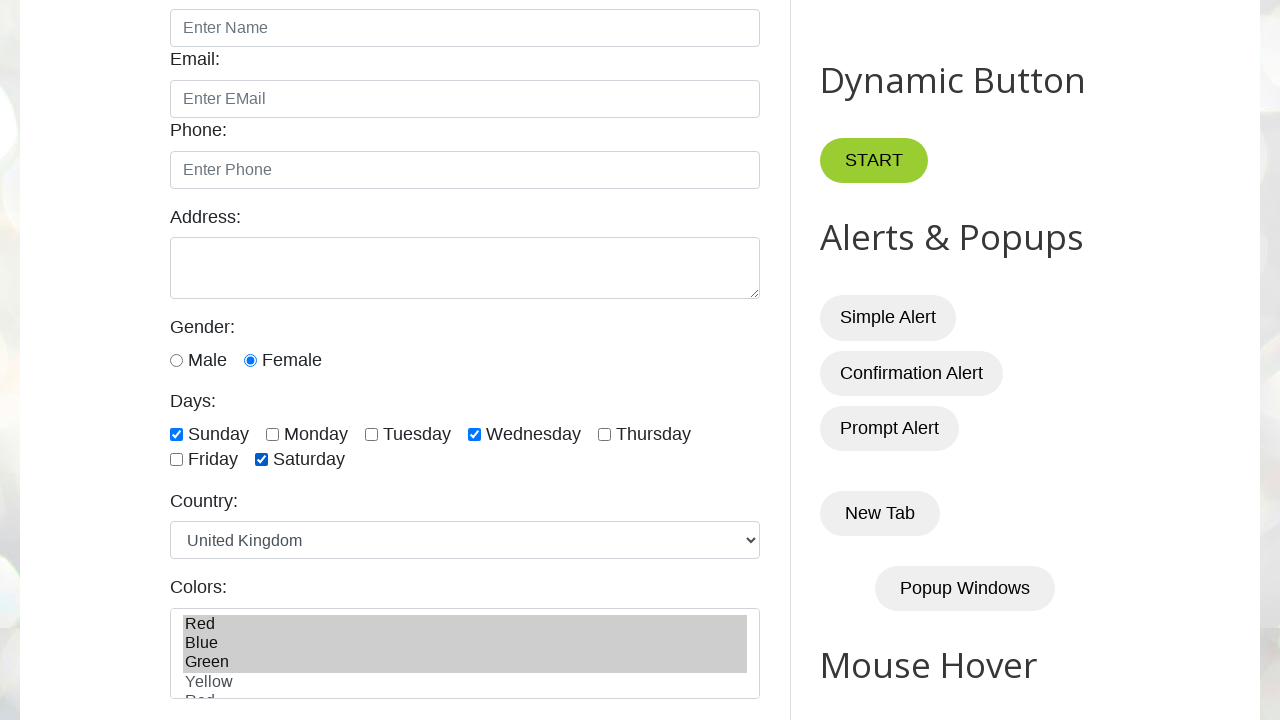

Deselected Red and Blue options from colors dropdown
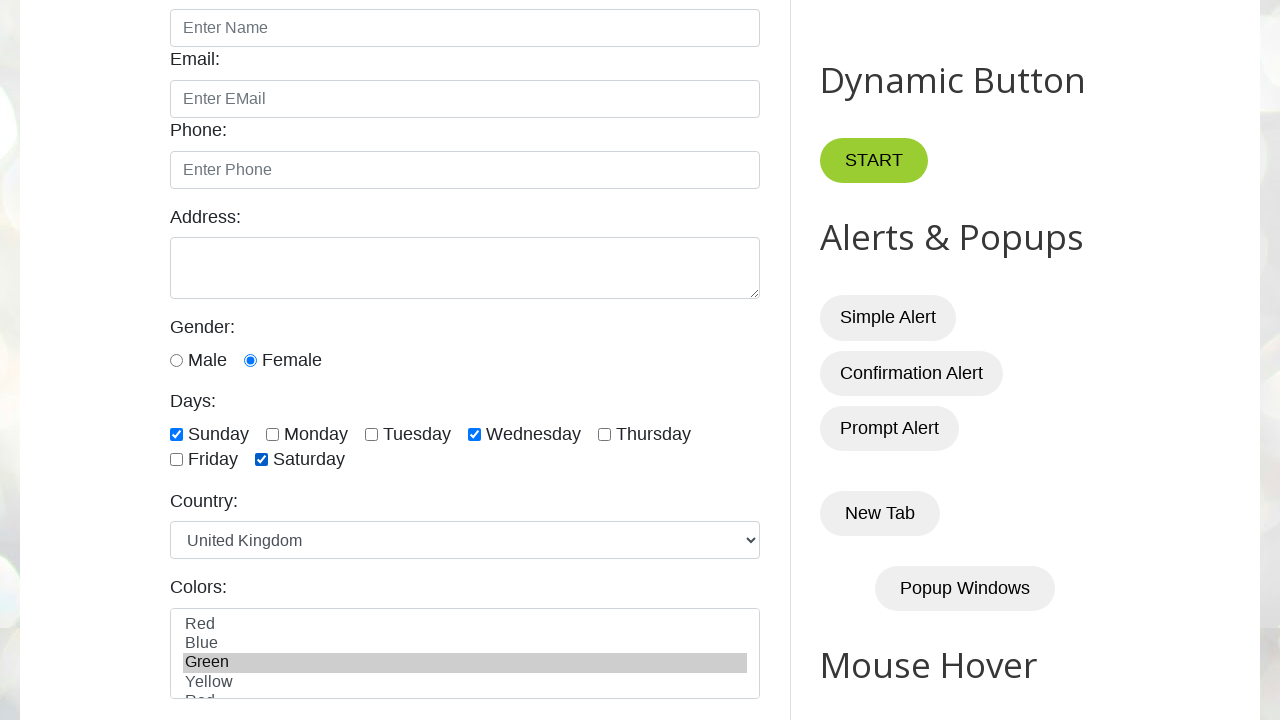

Retrieved all options from animals dropdown
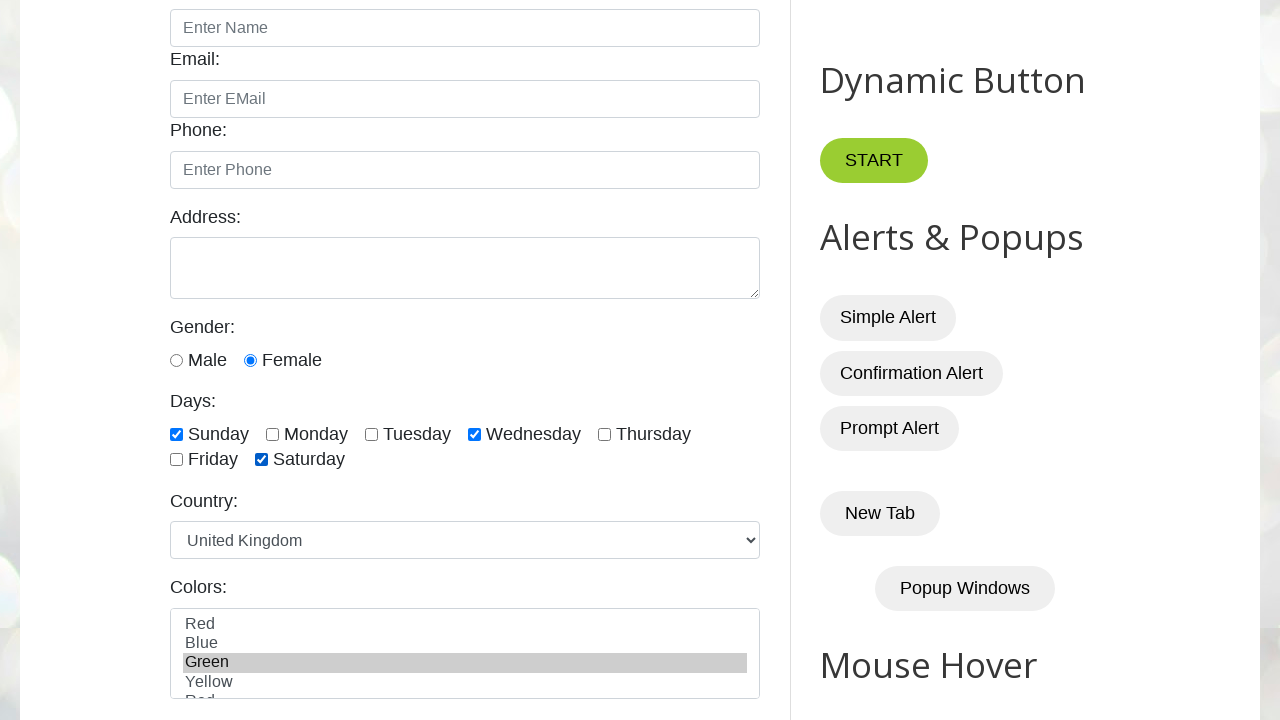

Verified that animals dropdown options are sorted alphabetically
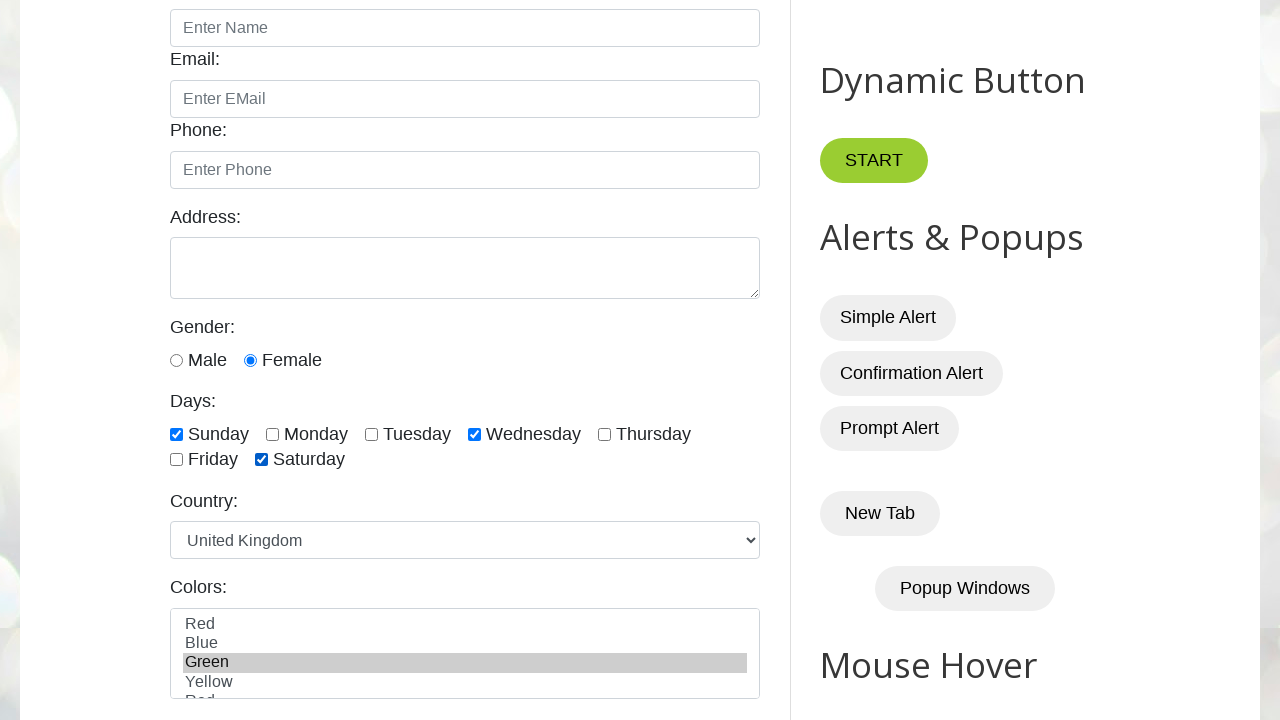

Clicked first date picker at (515, 360) on #datepicker
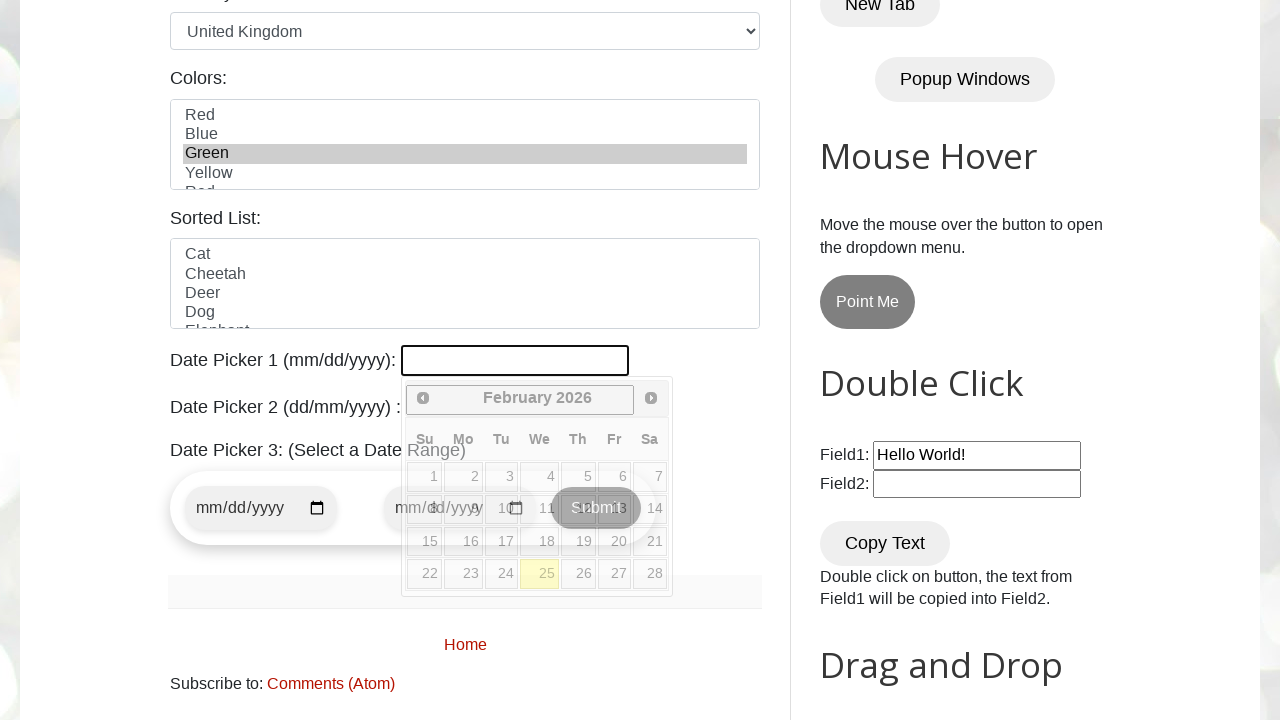

Selected date 15 from first date picker at (425, 542) on xpath=//a[text()='15']
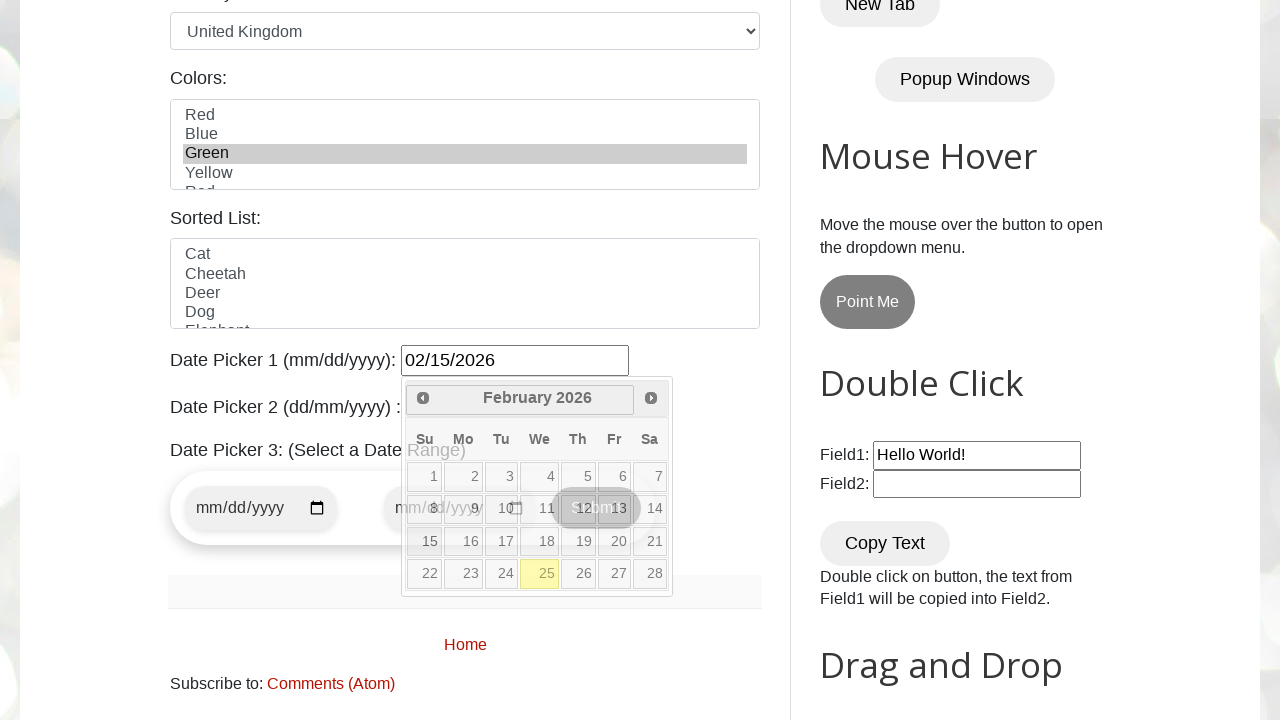

Clicked second date picker at (520, 400) on input[name='SelectedDate']
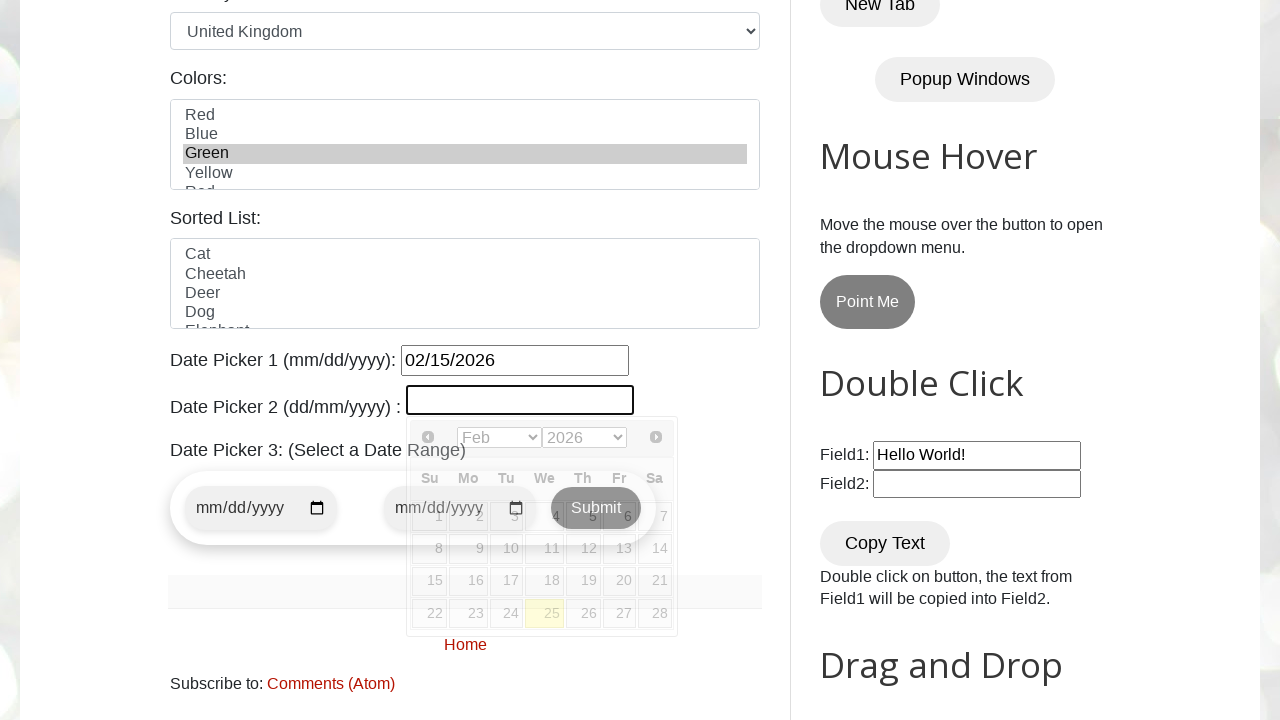

Selected date 21 from second date picker at (655, 581) on xpath=//a[@data-date='21']
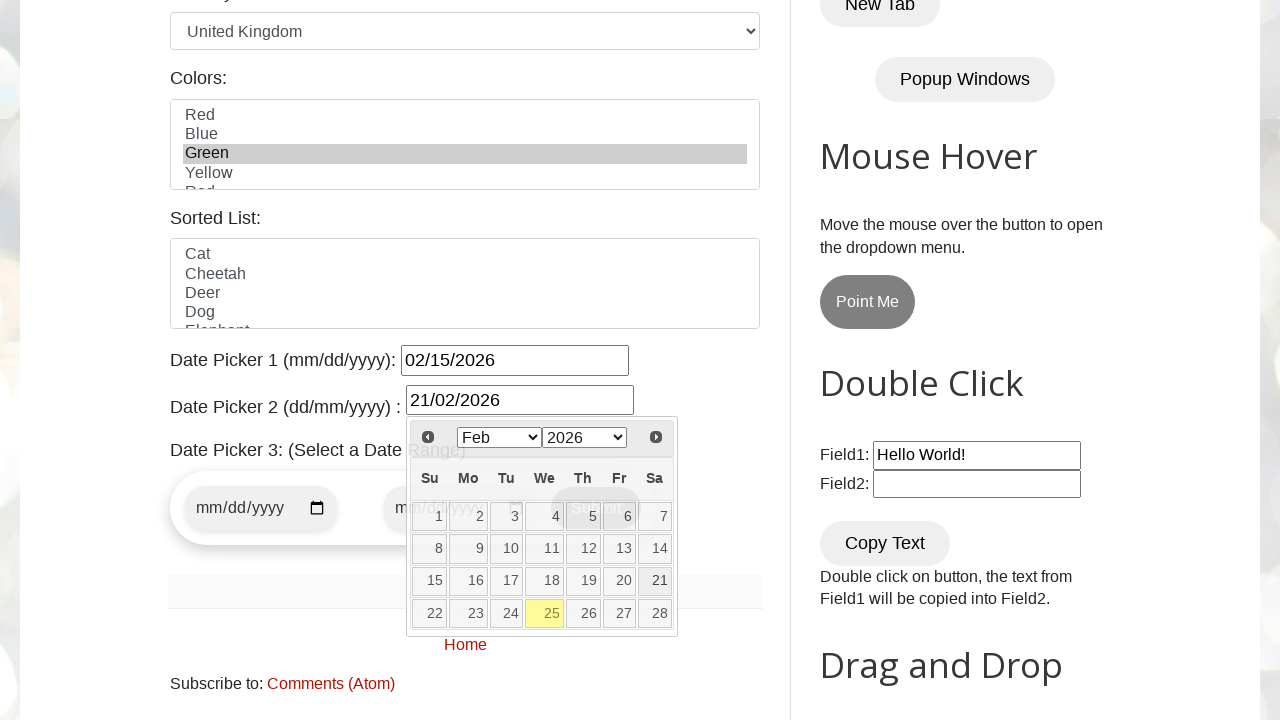

Set start date to 2025-06-13 and end date to 2025-07-21 using JavaScript
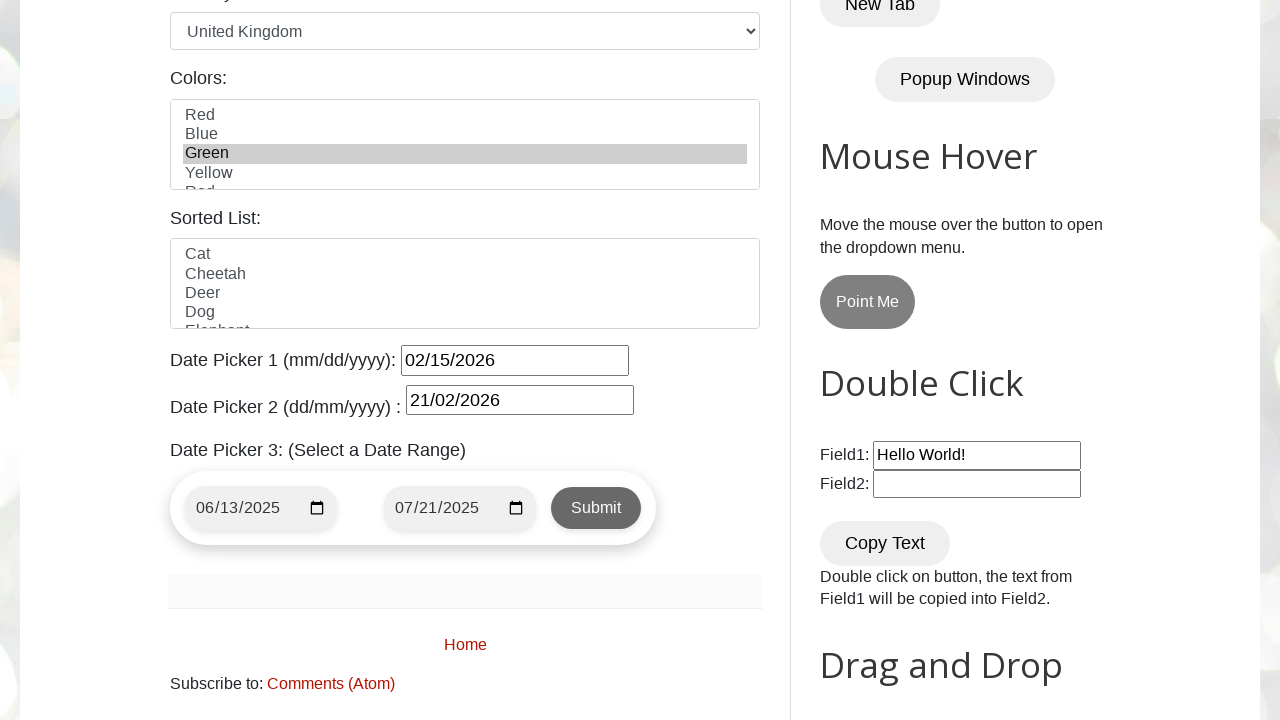

Clicked submit button at (596, 508) on button.submit-btn
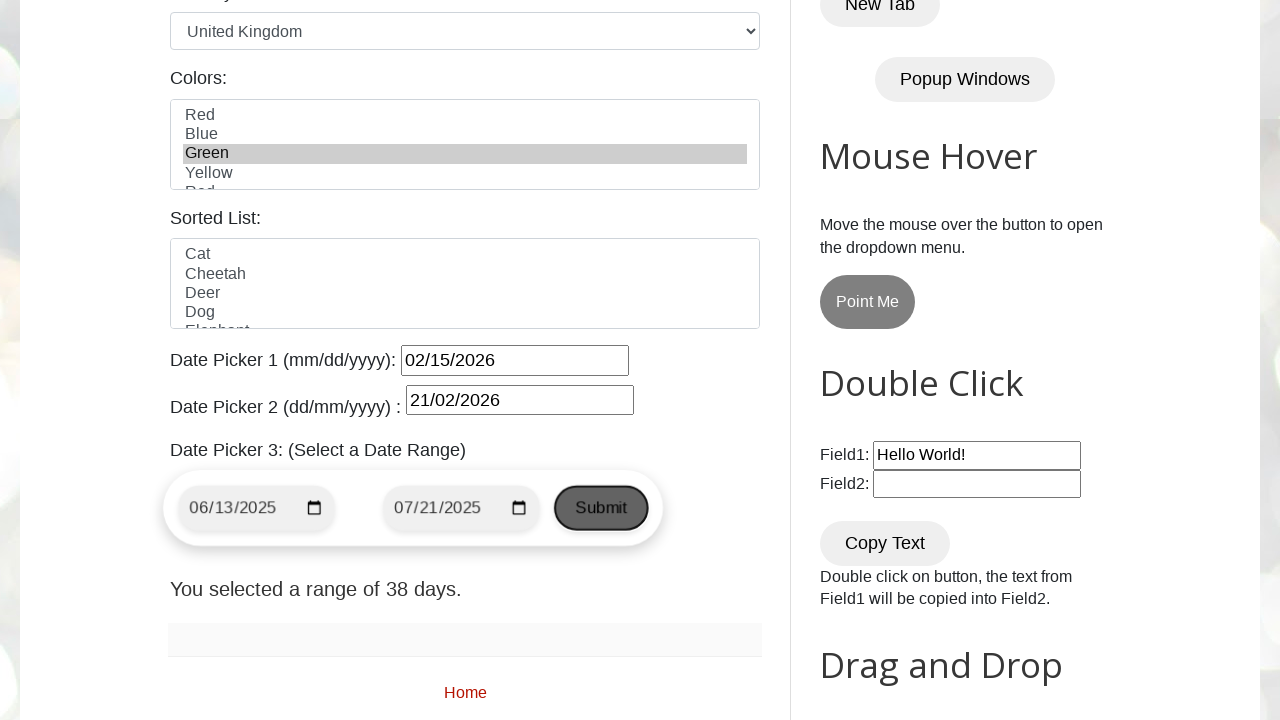

Waited for and confirmed presence of success message containing 'selected a range'
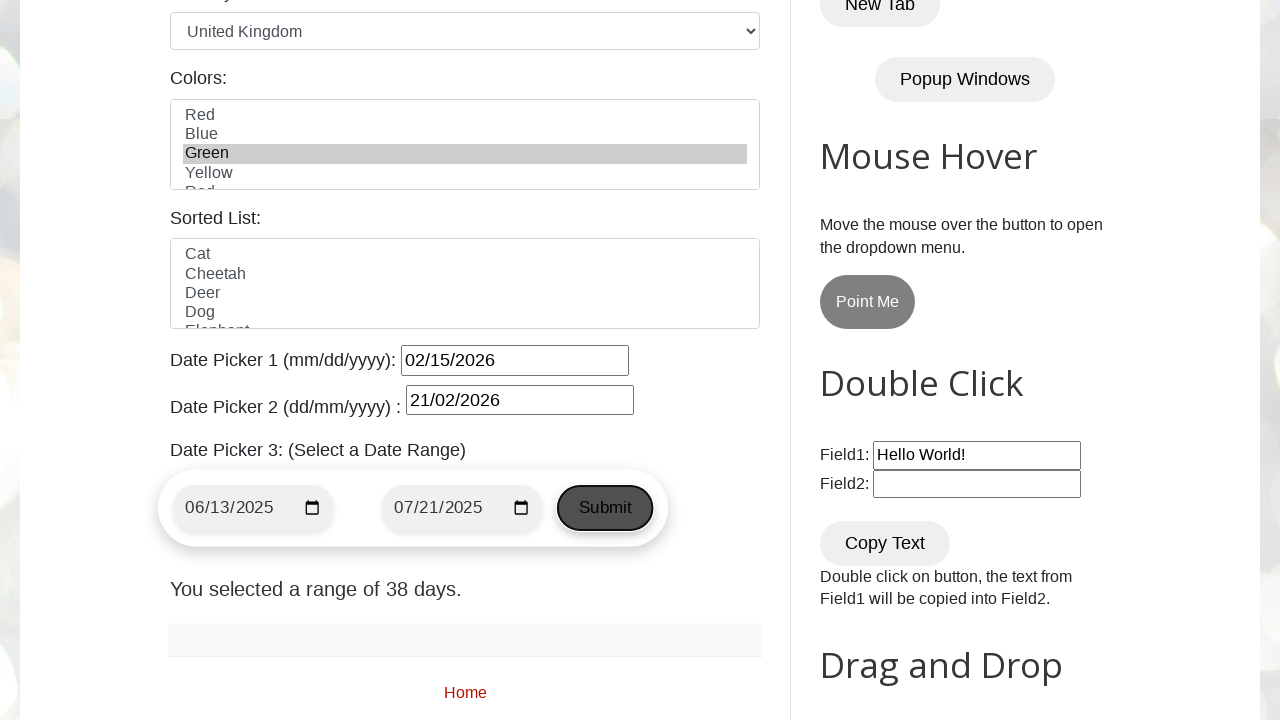

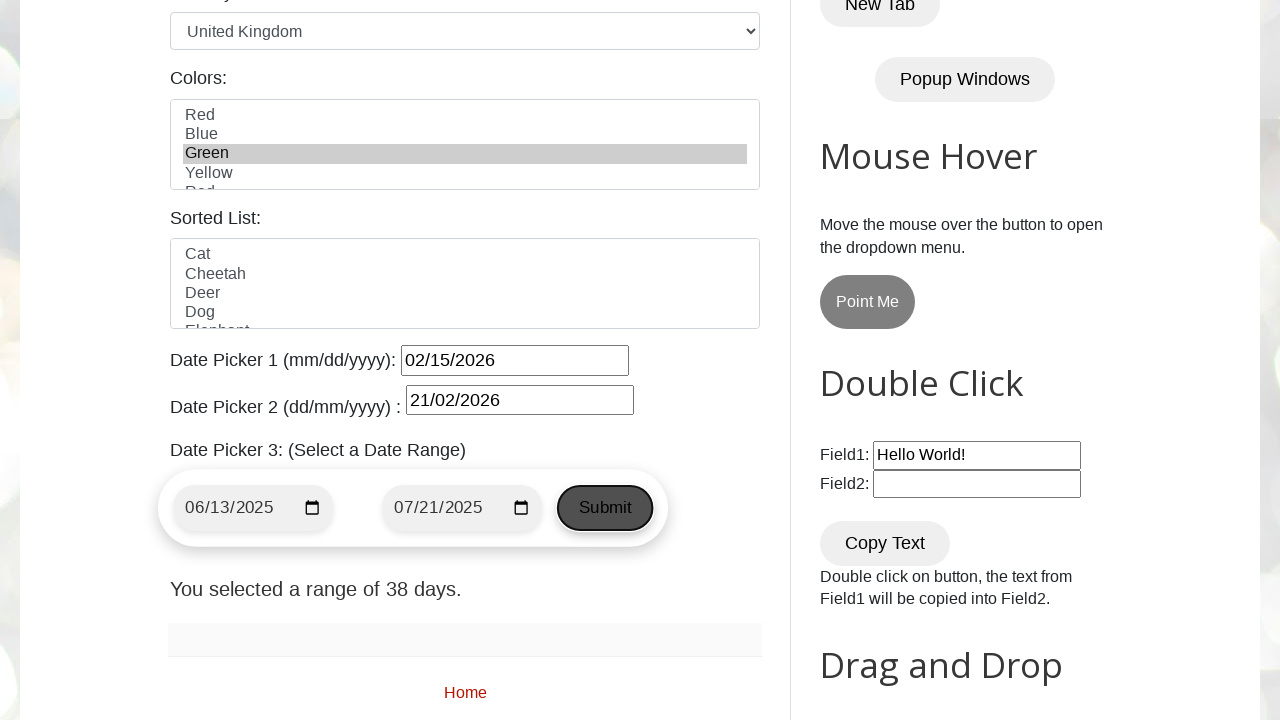